Tests drag and drop functionality by dragging element A to element B position

Starting URL: http://the-internet.herokuapp.com

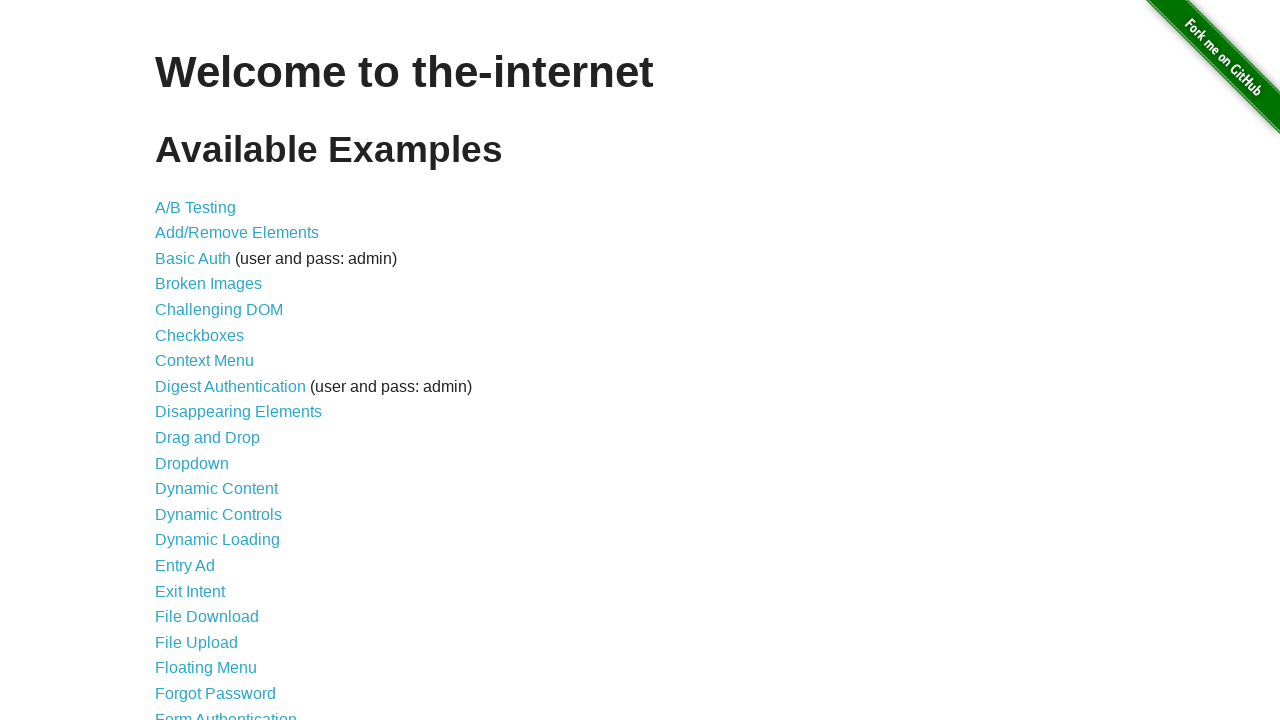

Clicked on Drag and Drop link at (208, 438) on a[href='/drag_and_drop']
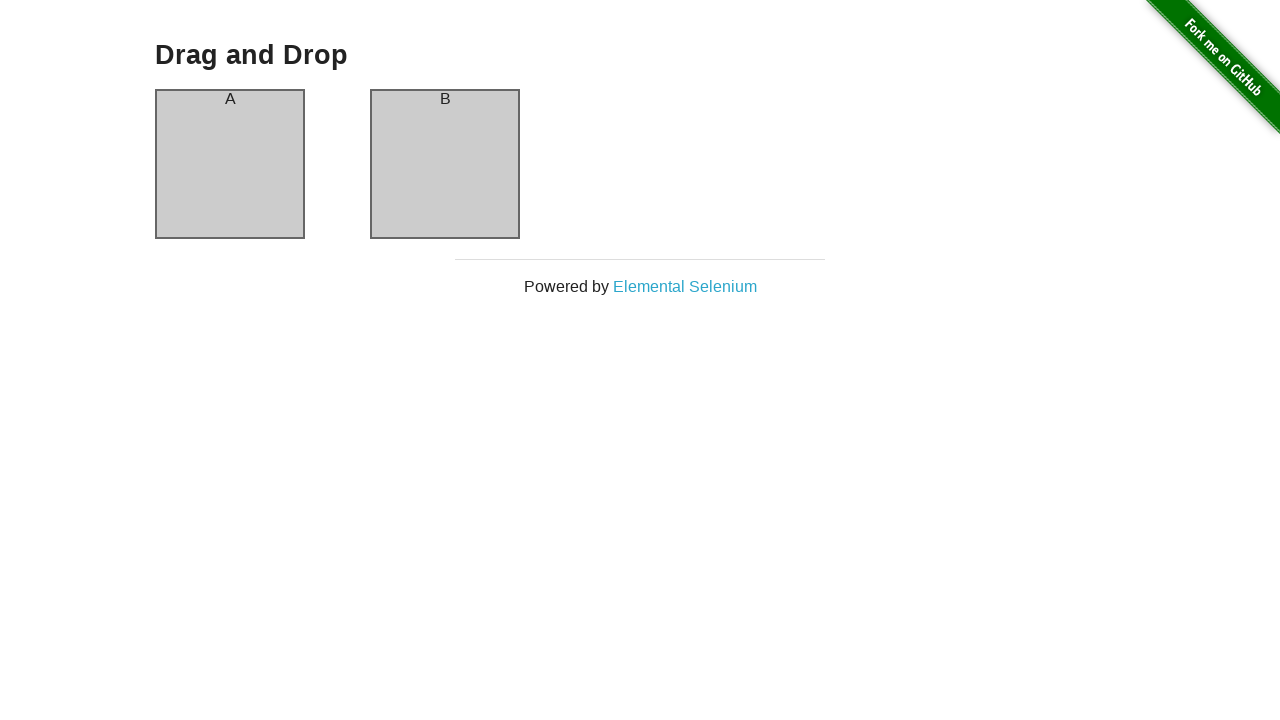

Dragged element A to element B position at (445, 164)
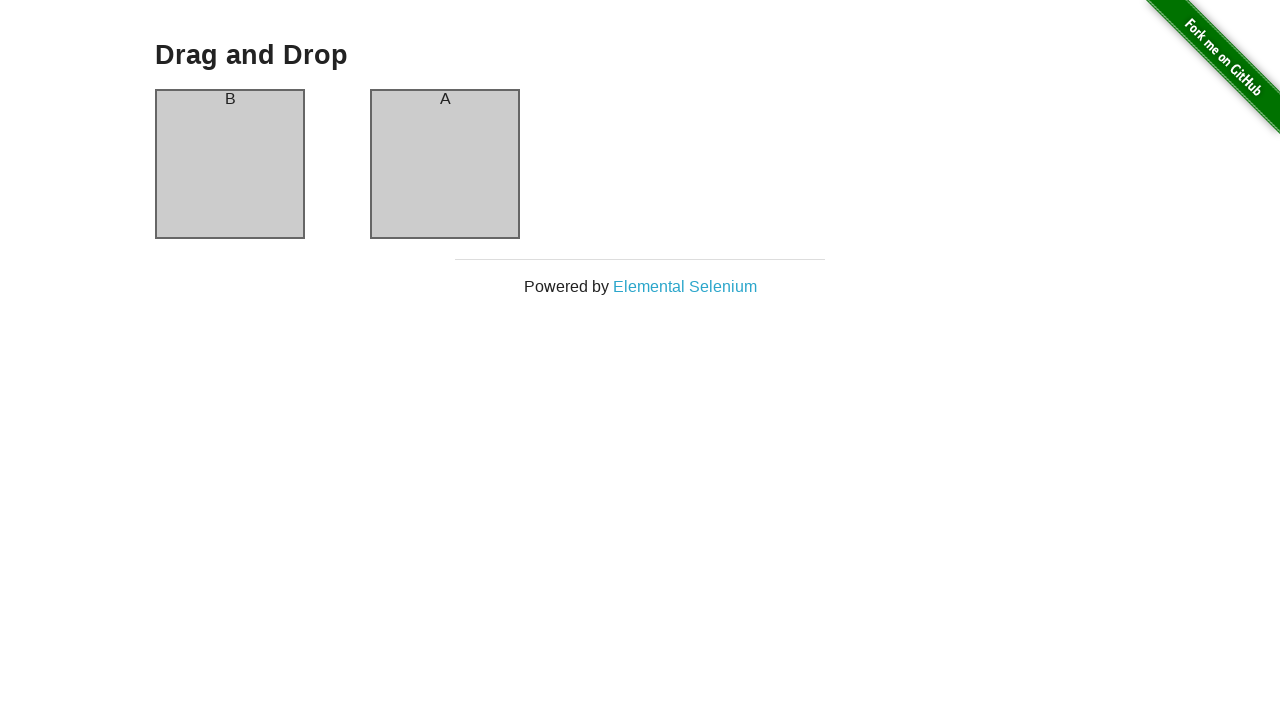

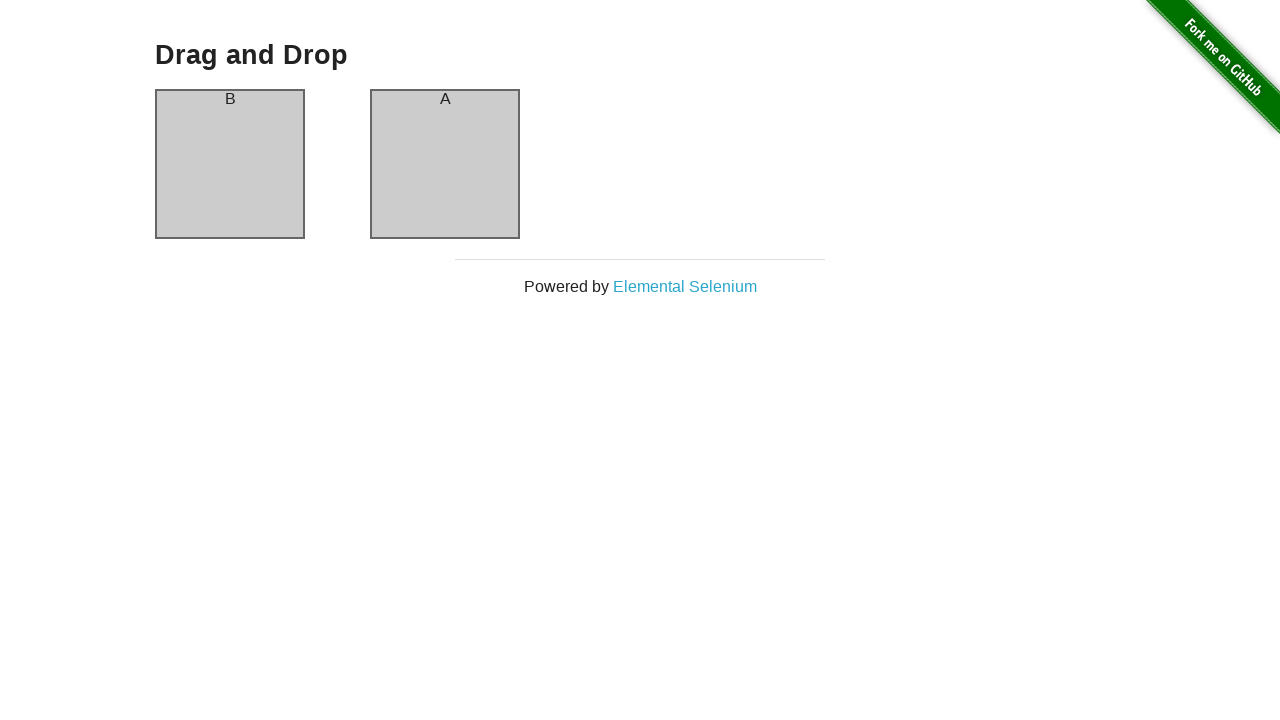